Tests jQuery UI datepicker functionality by switching to an iframe, entering a date, and verifying the interaction

Starting URL: https://jqueryui.com/datepicker/

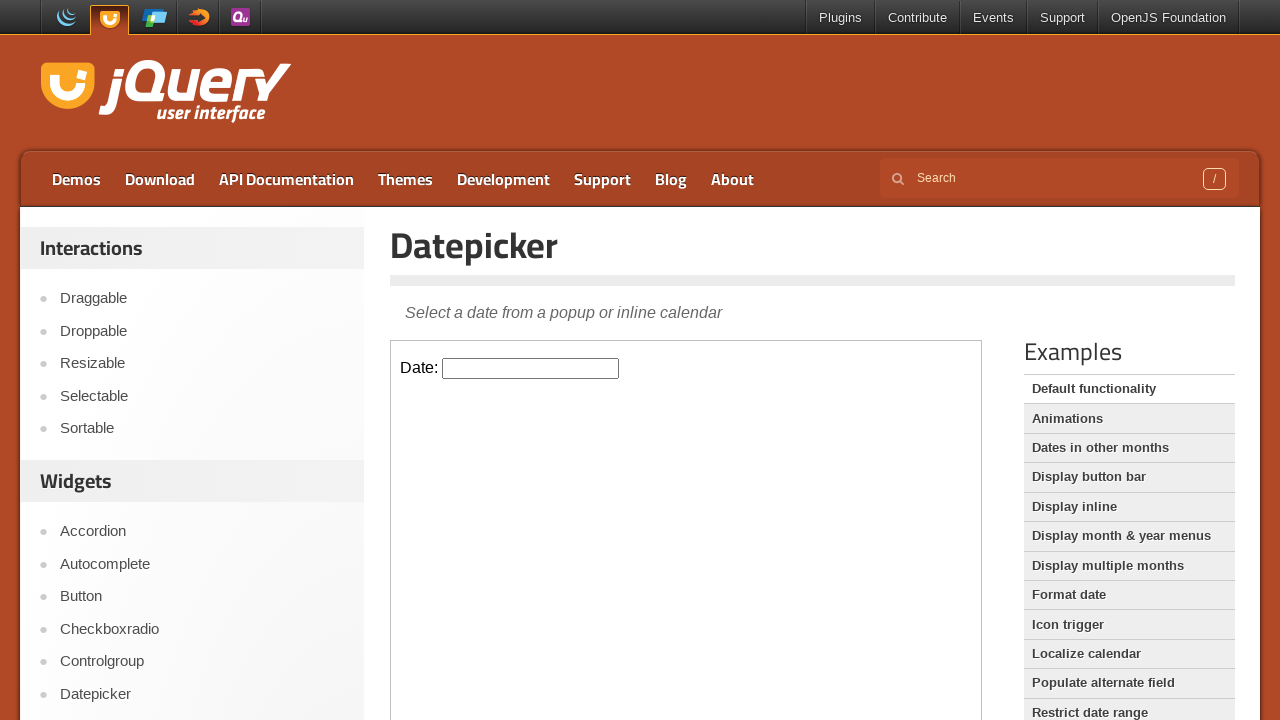

Retrieved page heading text content
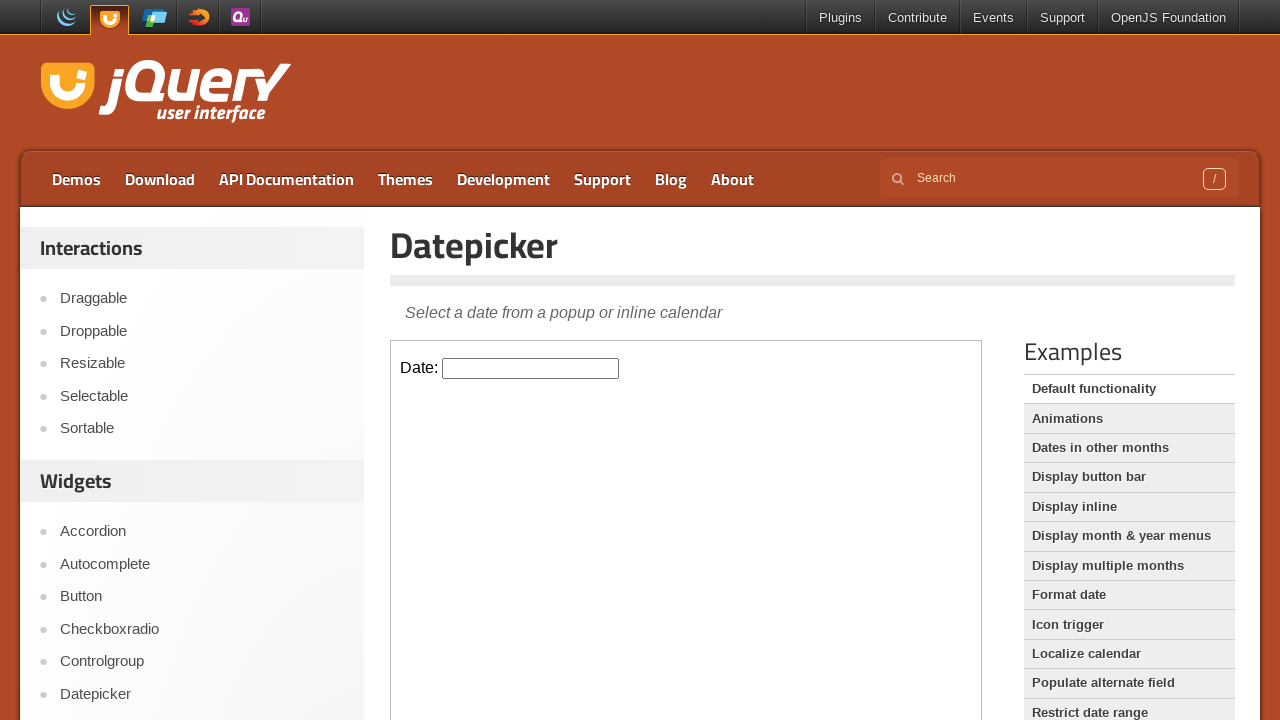

Verified page heading is 'Datepicker'
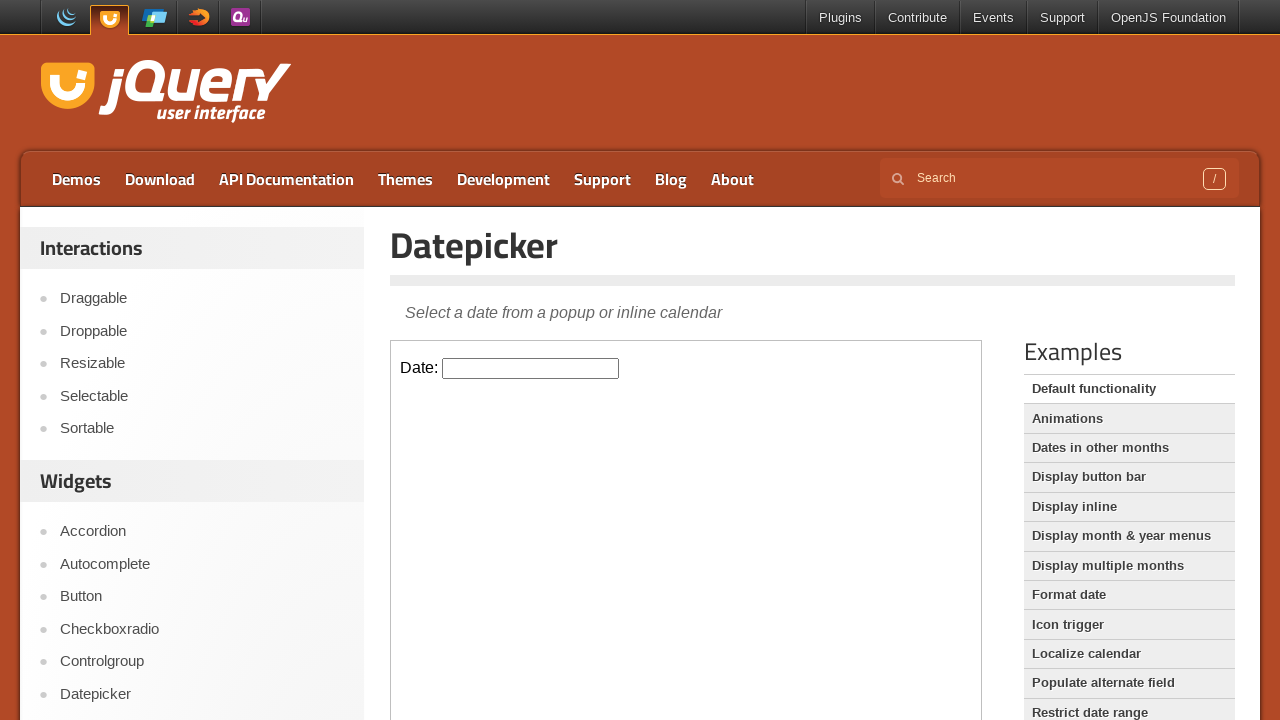

Located demo iframe with class 'demo-frame'
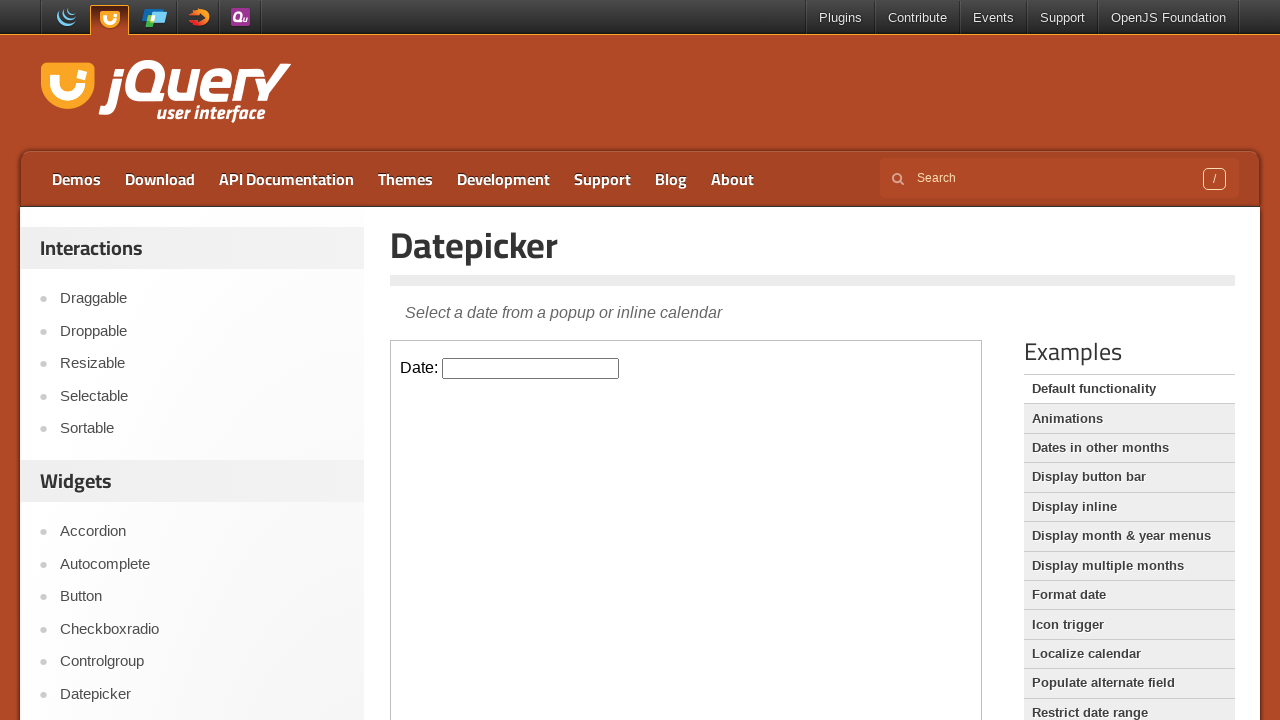

Located datepicker input element within iframe
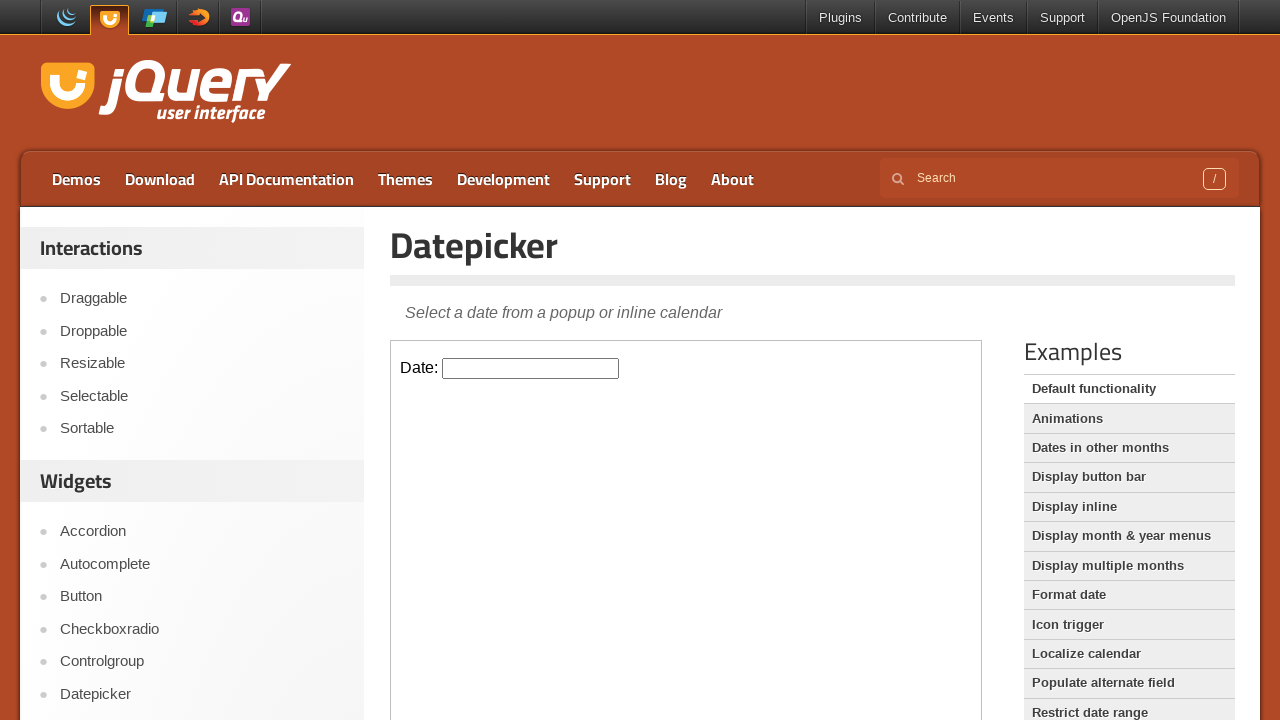

Clicked on datepicker input field at (531, 368) on xpath=//iframe[@class='demo-frame'] >> internal:control=enter-frame >> #datepick
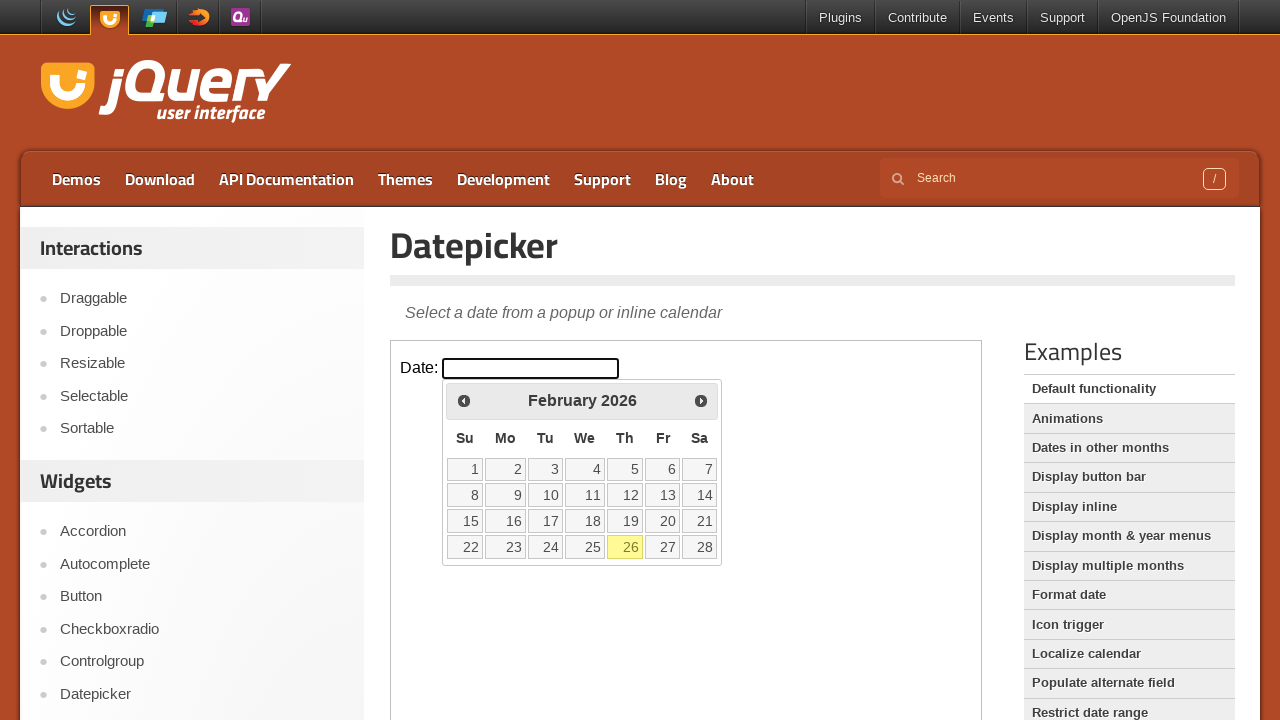

Filled datepicker input with date '11/11/2011' on xpath=//iframe[@class='demo-frame'] >> internal:control=enter-frame >> #datepick
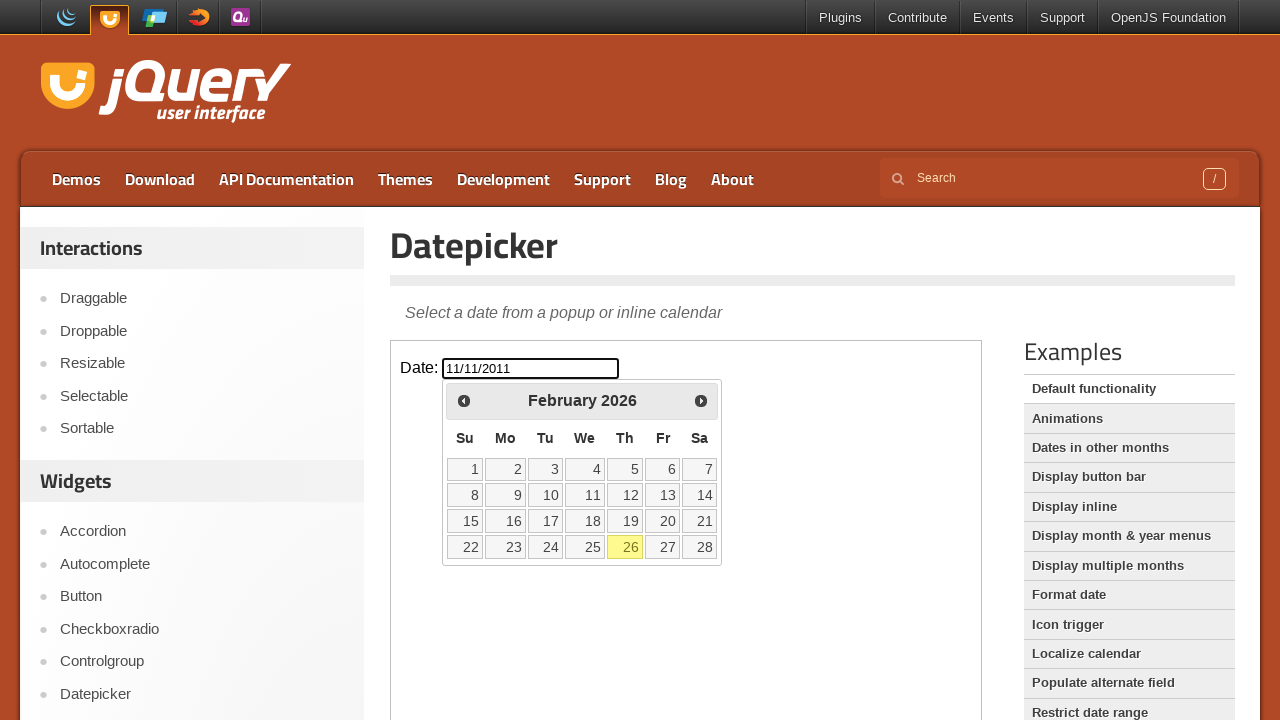

Pressed Enter to confirm date entry on xpath=//iframe[@class='demo-frame'] >> internal:control=enter-frame >> #datepick
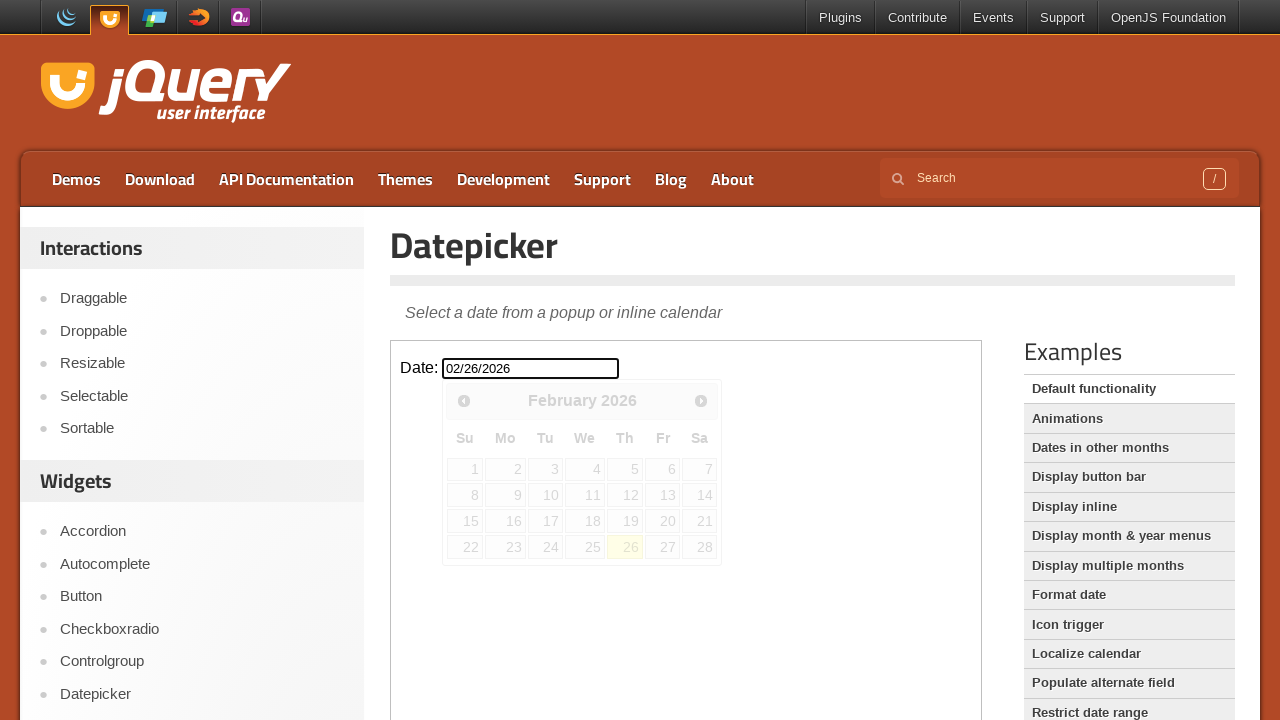

Retrieved page heading text content from main page after iframe interaction
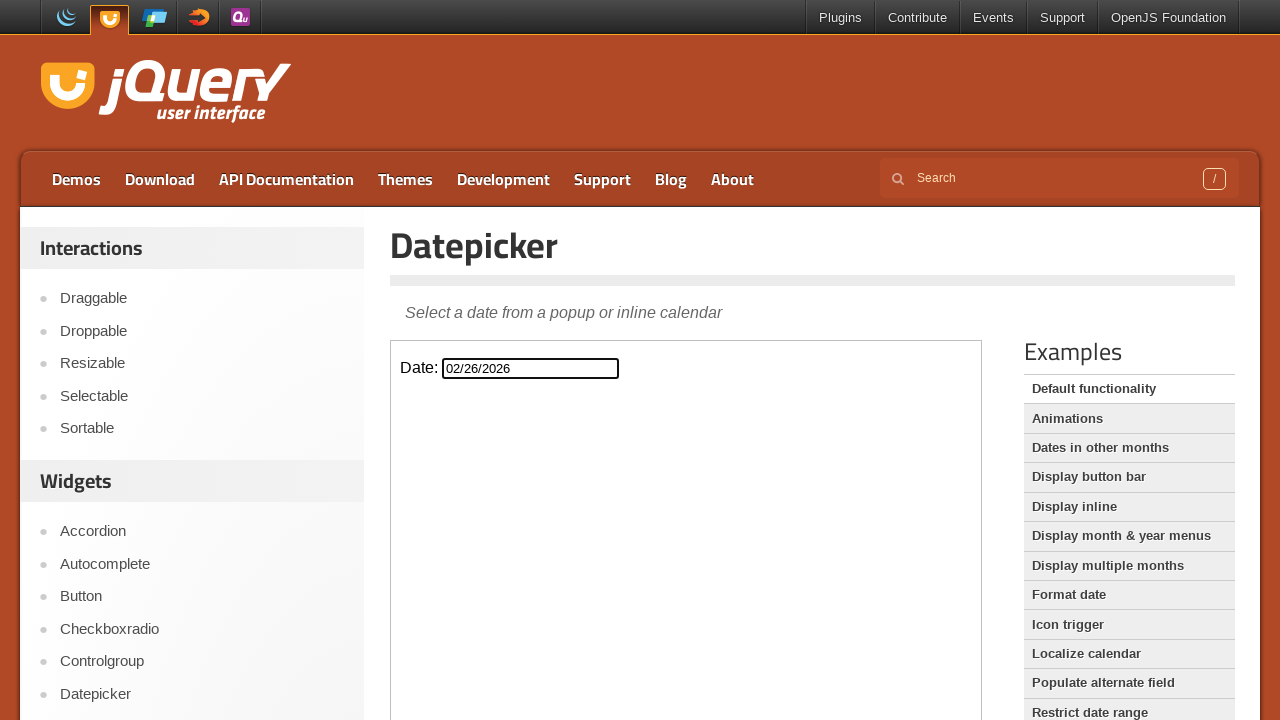

Verified page heading is still 'Datepicker' after datepicker interaction
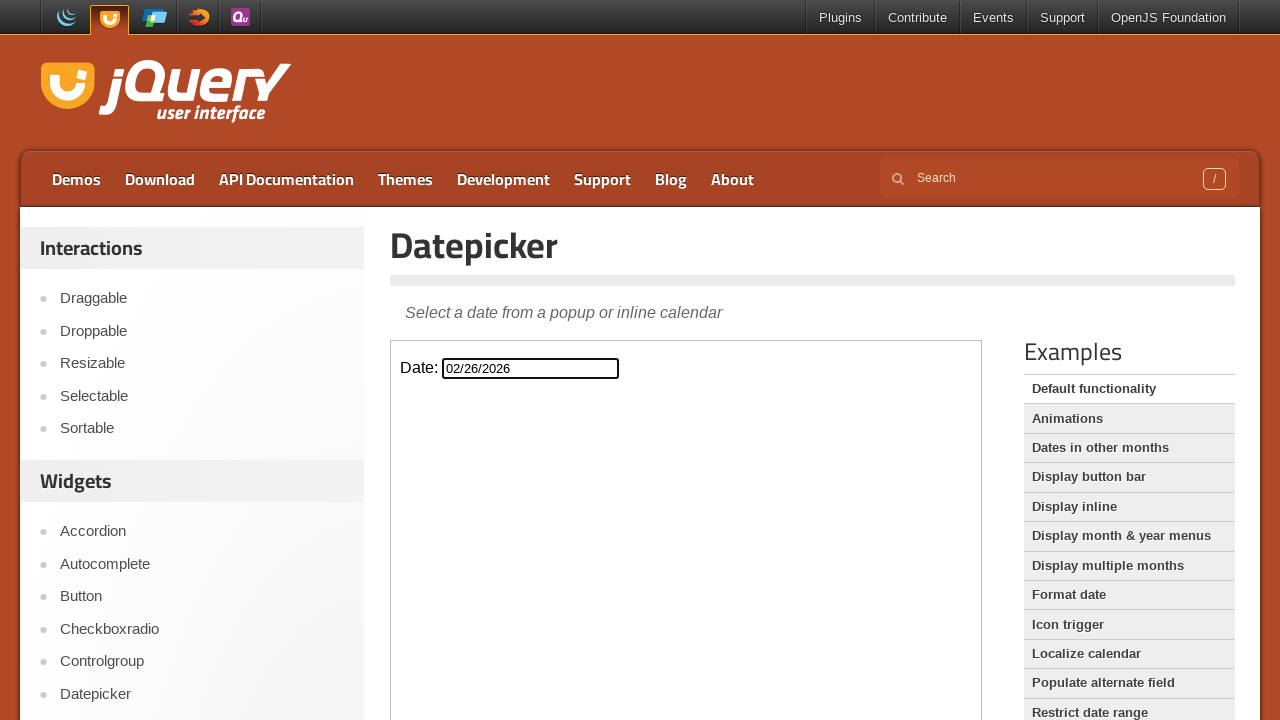

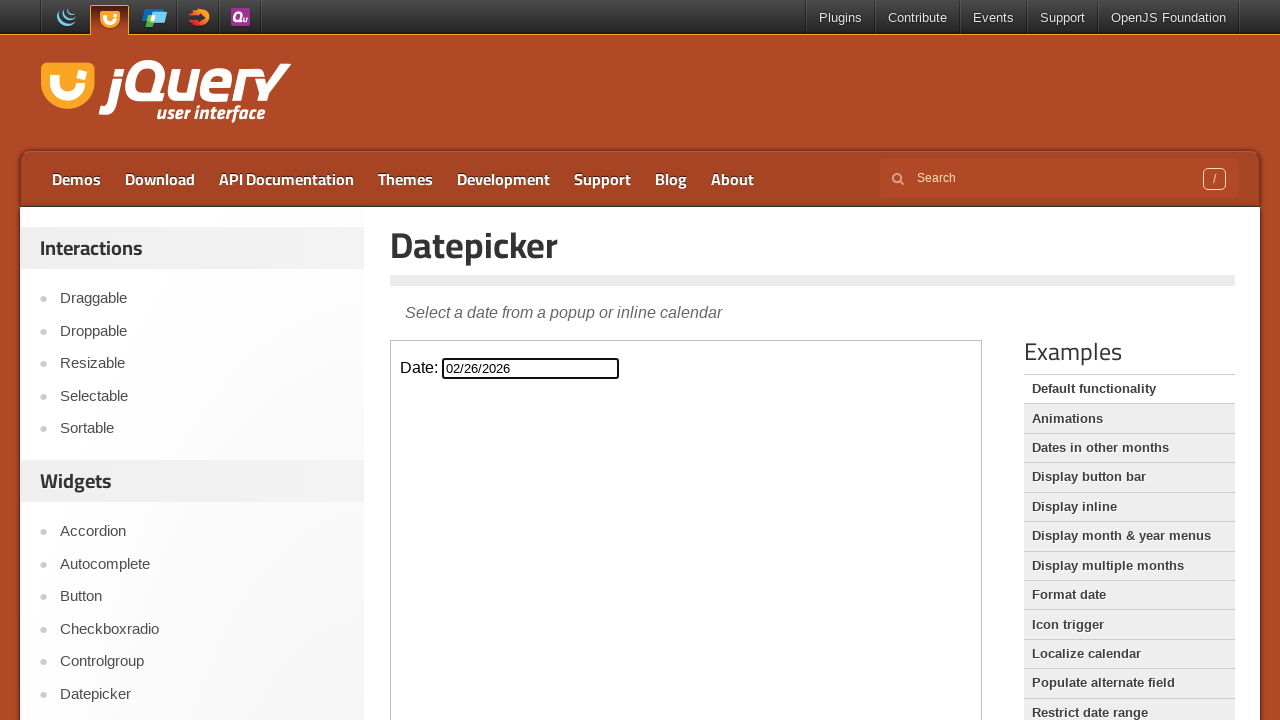